Tests page scrolling functionality by scrolling down and then back up on the Selenium downloads page

Starting URL: https://www.selenium.dev/downloads/

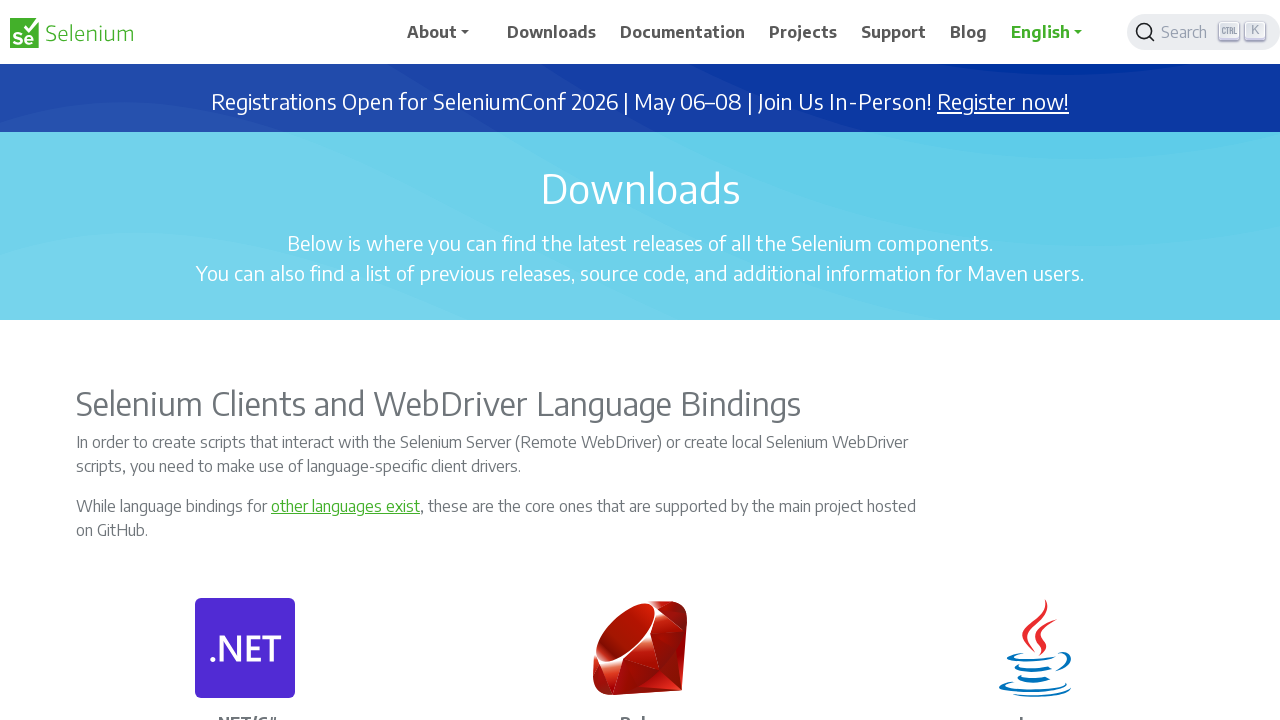

Scrolled down the page by 5000 pixels
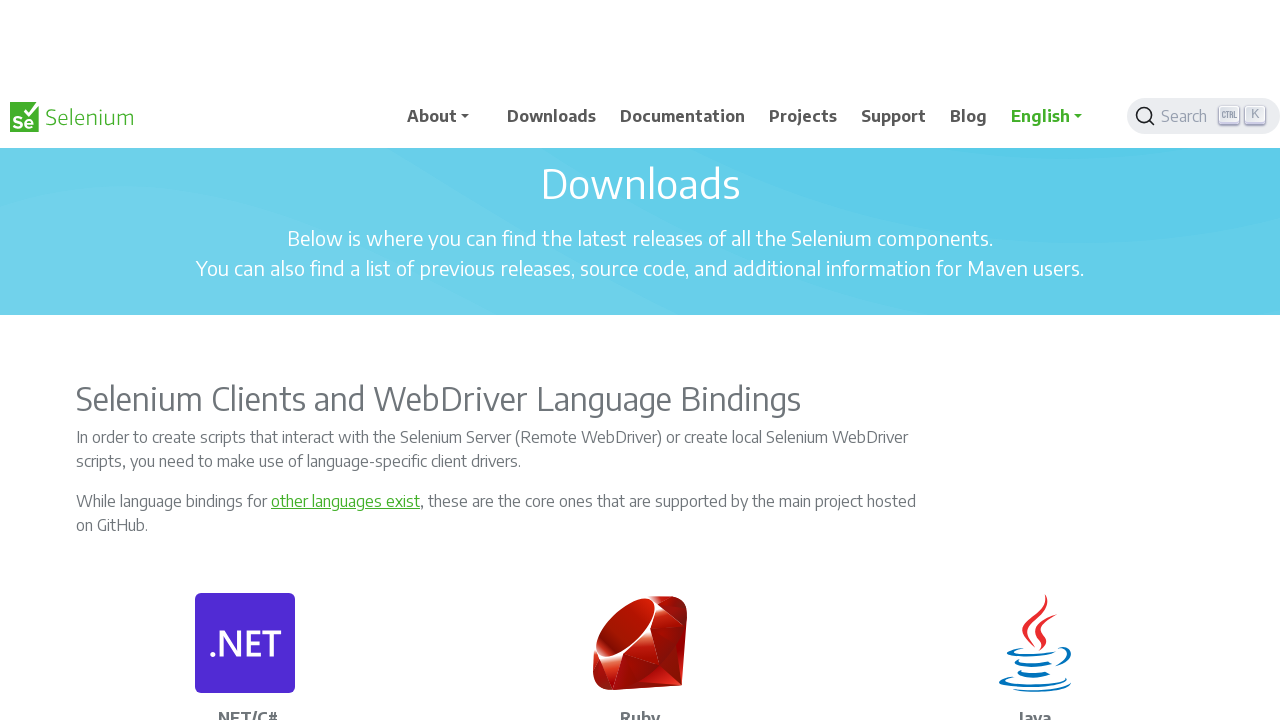

Waited 2 seconds for scroll to complete
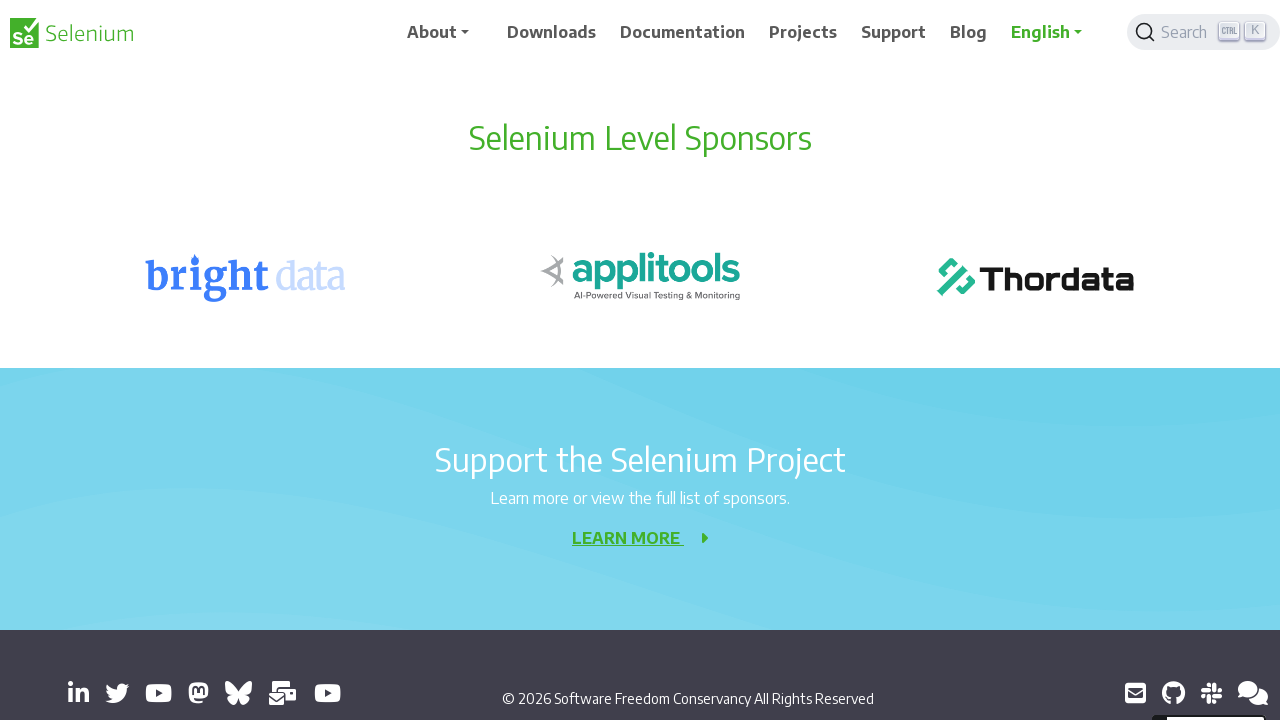

Scrolled back up the page by 4500 pixels
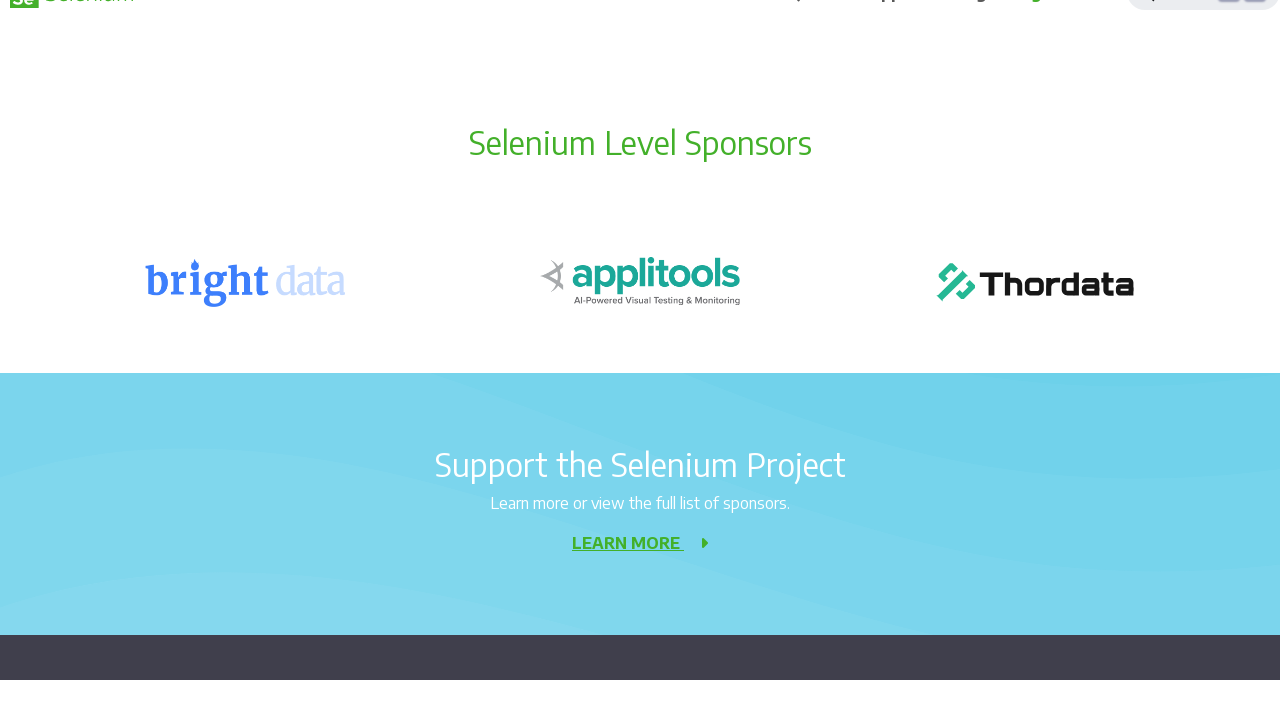

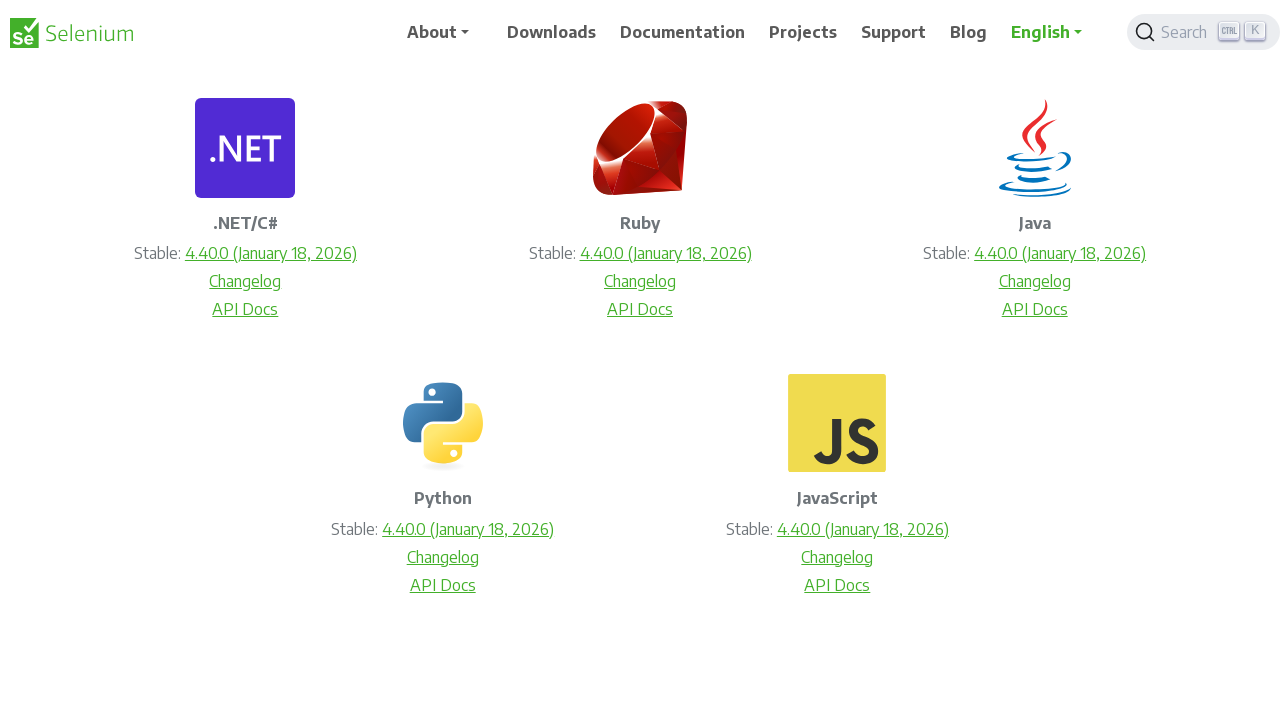